Navigates to wisequarter.com and verifies that the page contains expected text in its source code

Starting URL: https://www.wisequarter.com

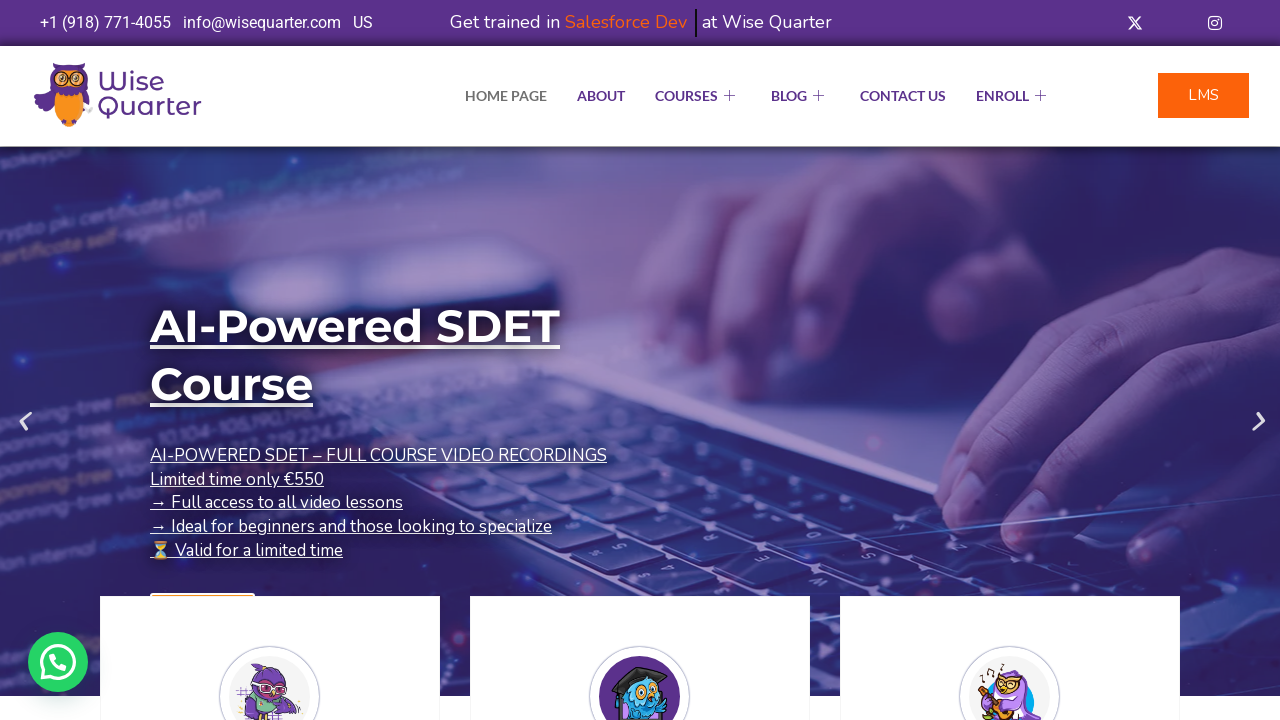

Retrieved page content from wisequarter.com
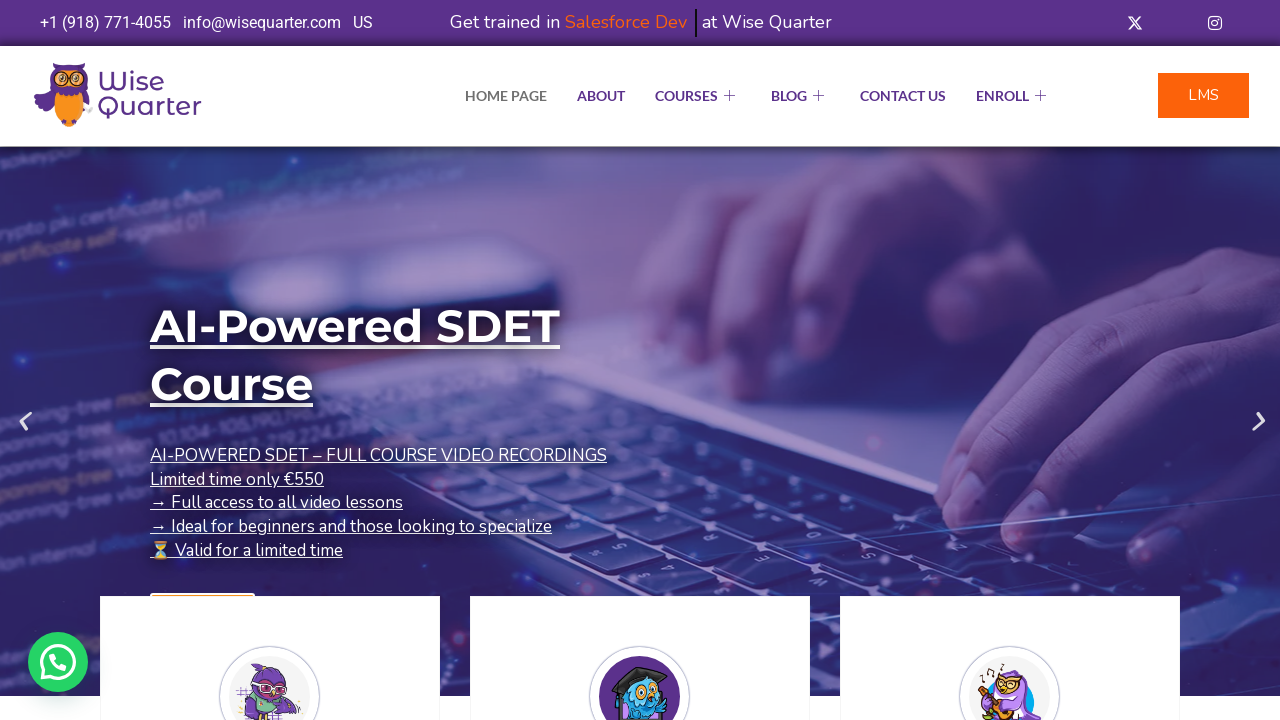

Verified expected text '2 hours weekly meeting with the team' found in page source
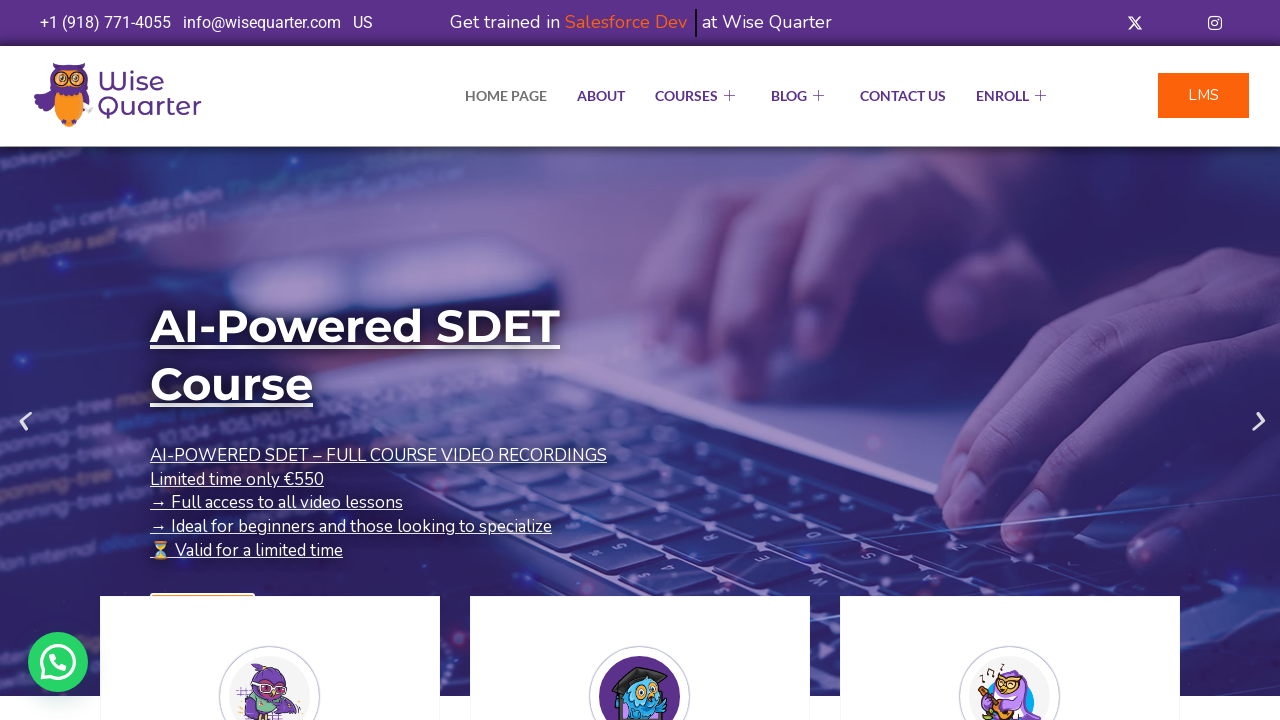

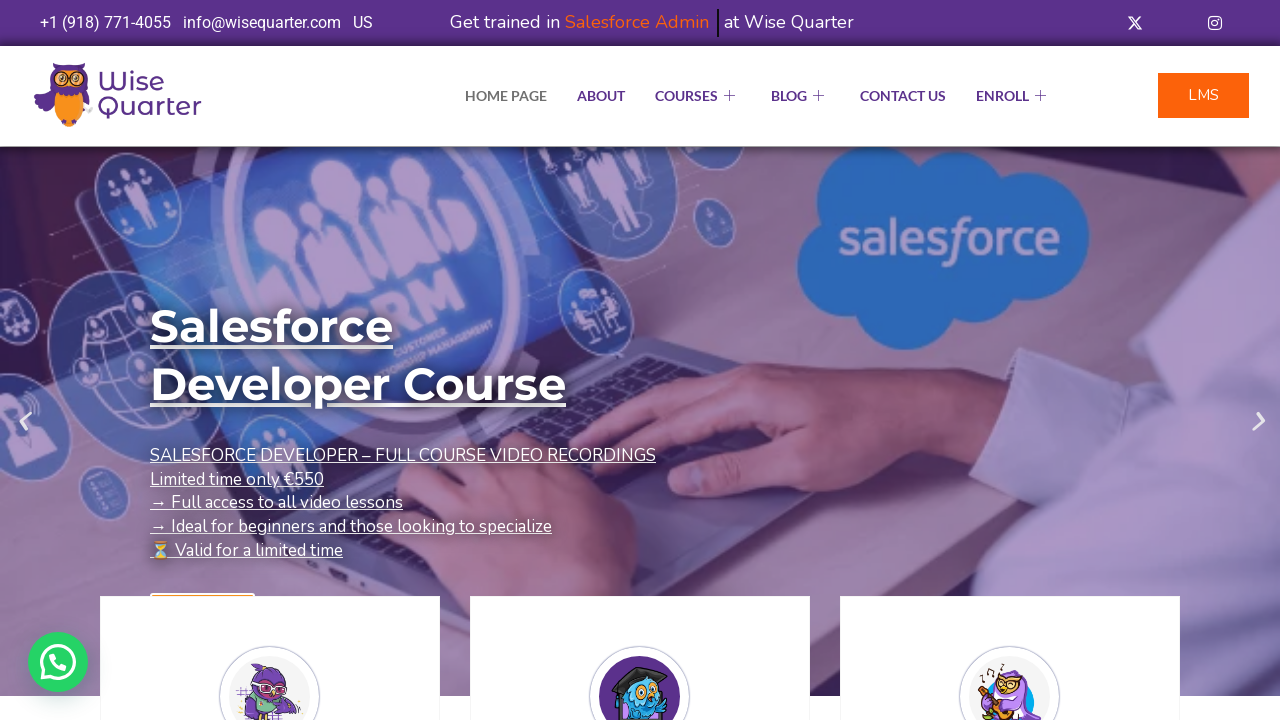